Tests dynamic content loading by clicking a start button and waiting for "Hello World!" text to appear after loading completes

Starting URL: https://the-internet.herokuapp.com/dynamic_loading/2

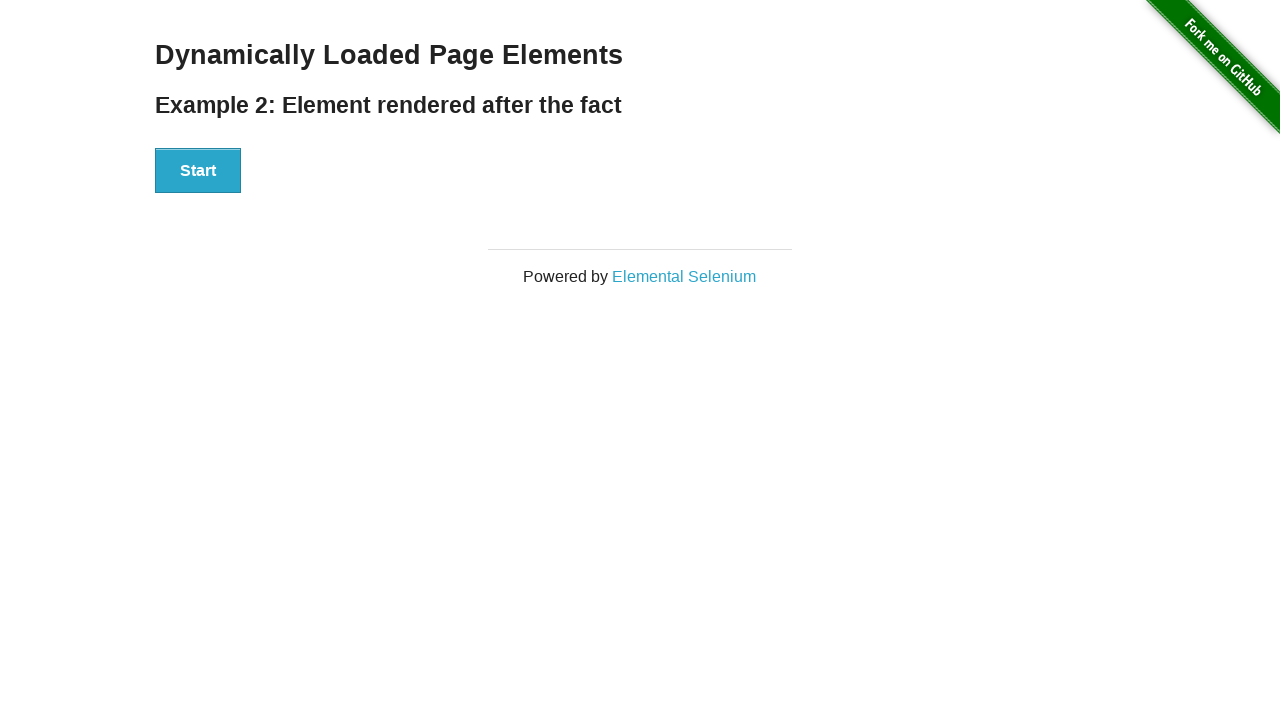

Clicked start button to initiate dynamic content loading at (198, 171) on xpath=//button
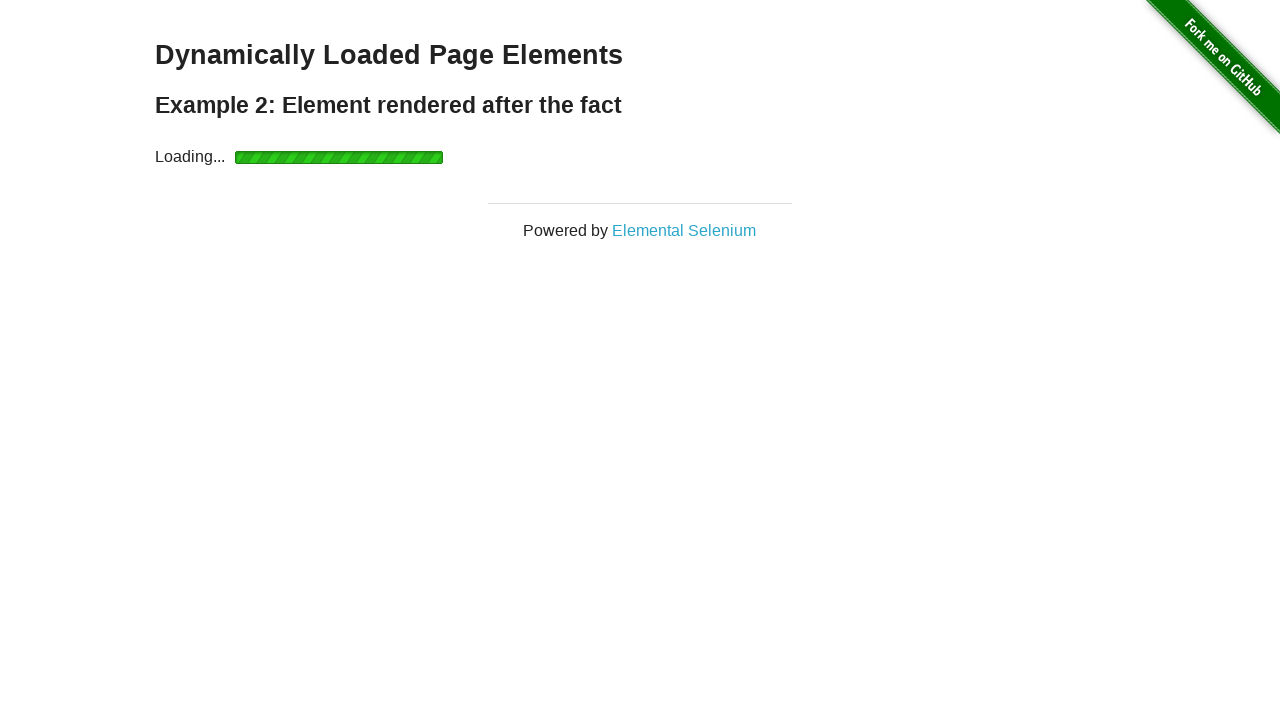

Waited for finish element to appear after loading completes
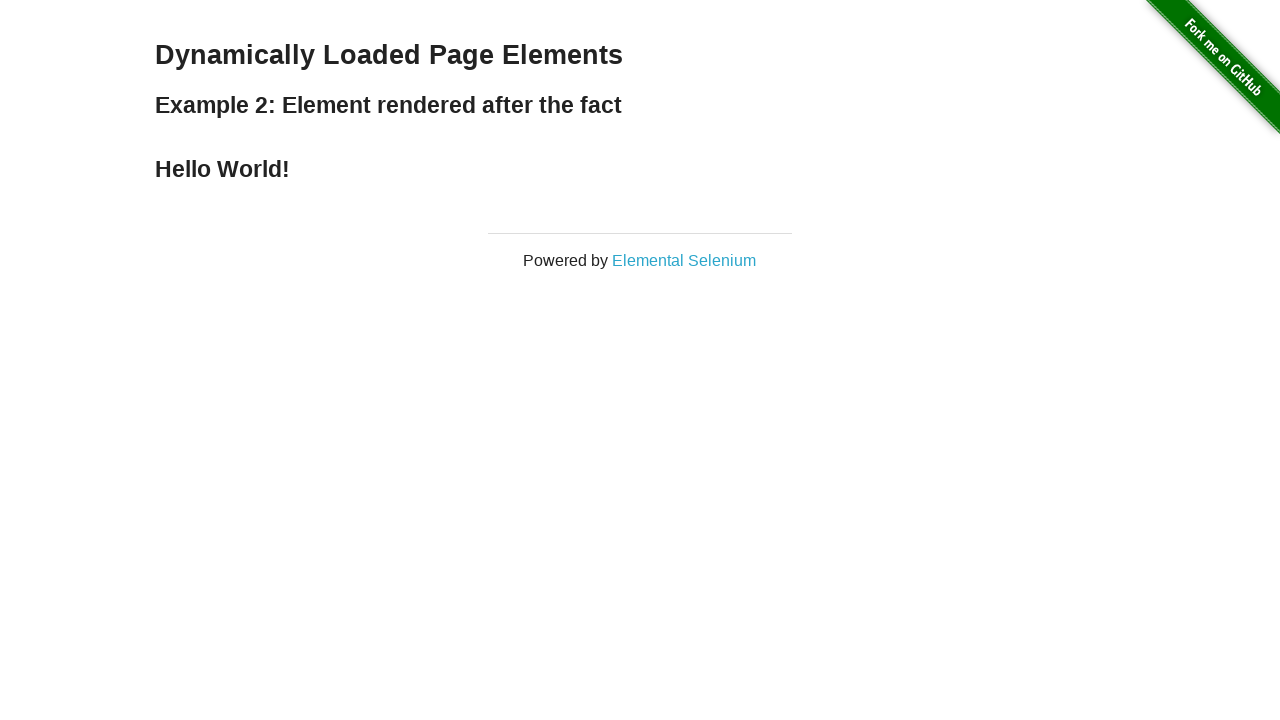

Retrieved text content from finish element
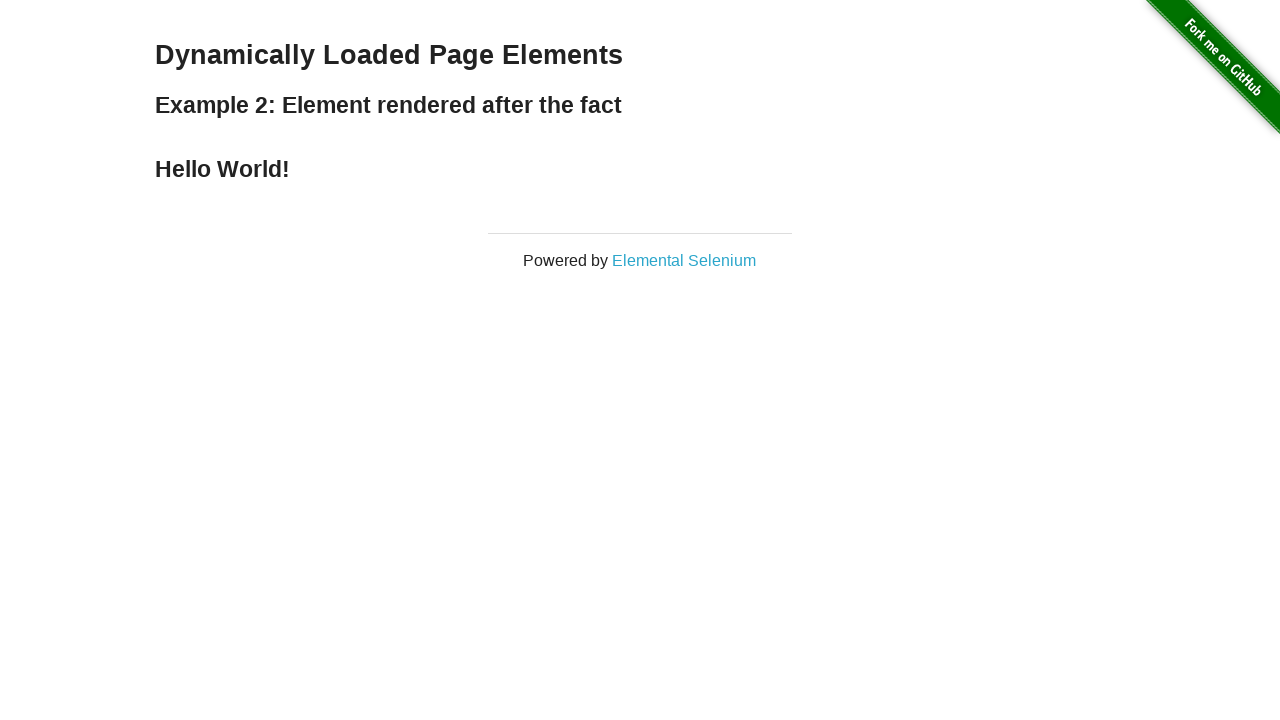

Verified that finish element contains 'Hello World!' text
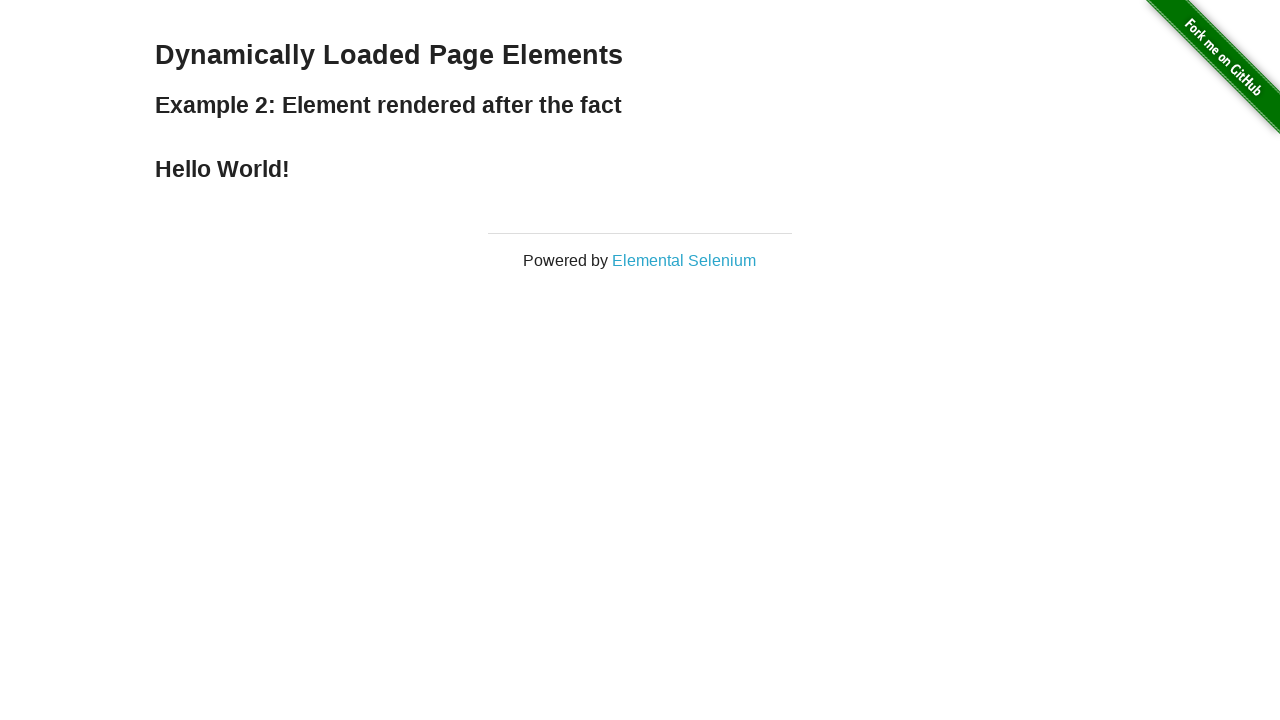

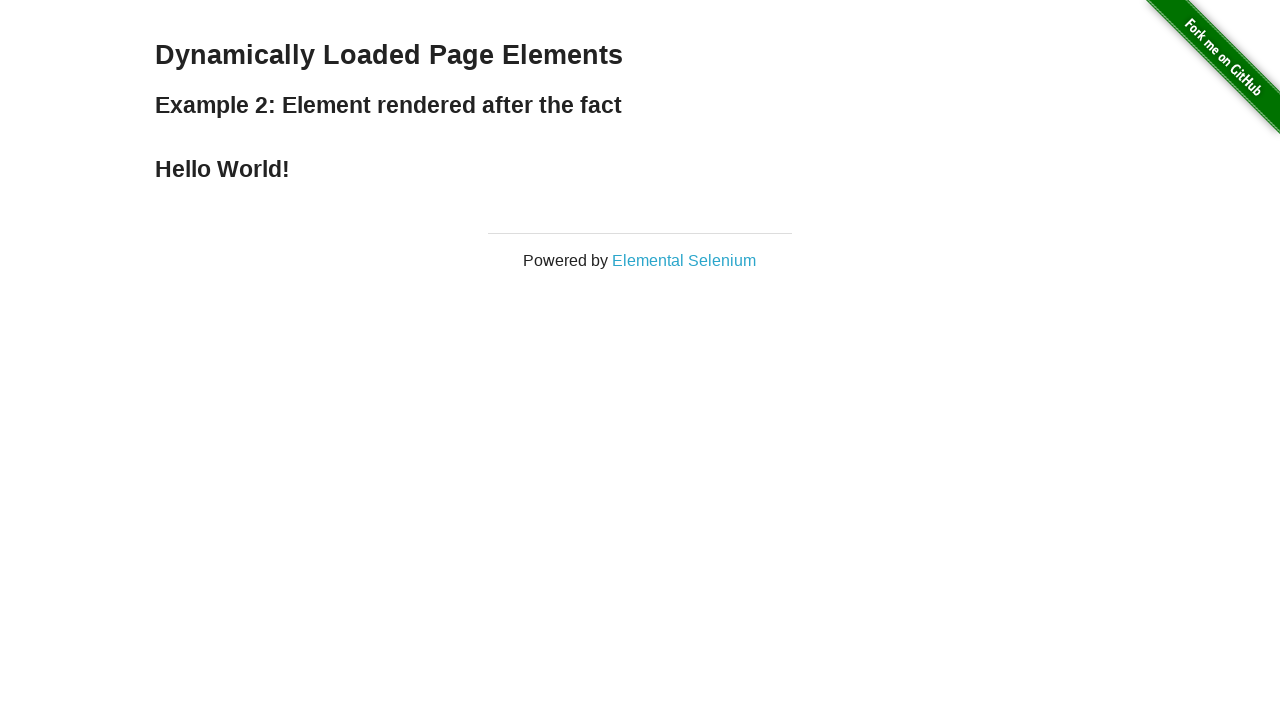